Clicks on letter I link and verifies that results start with letter I

Starting URL: https://www.99-bottles-of-beer.net/abc.html

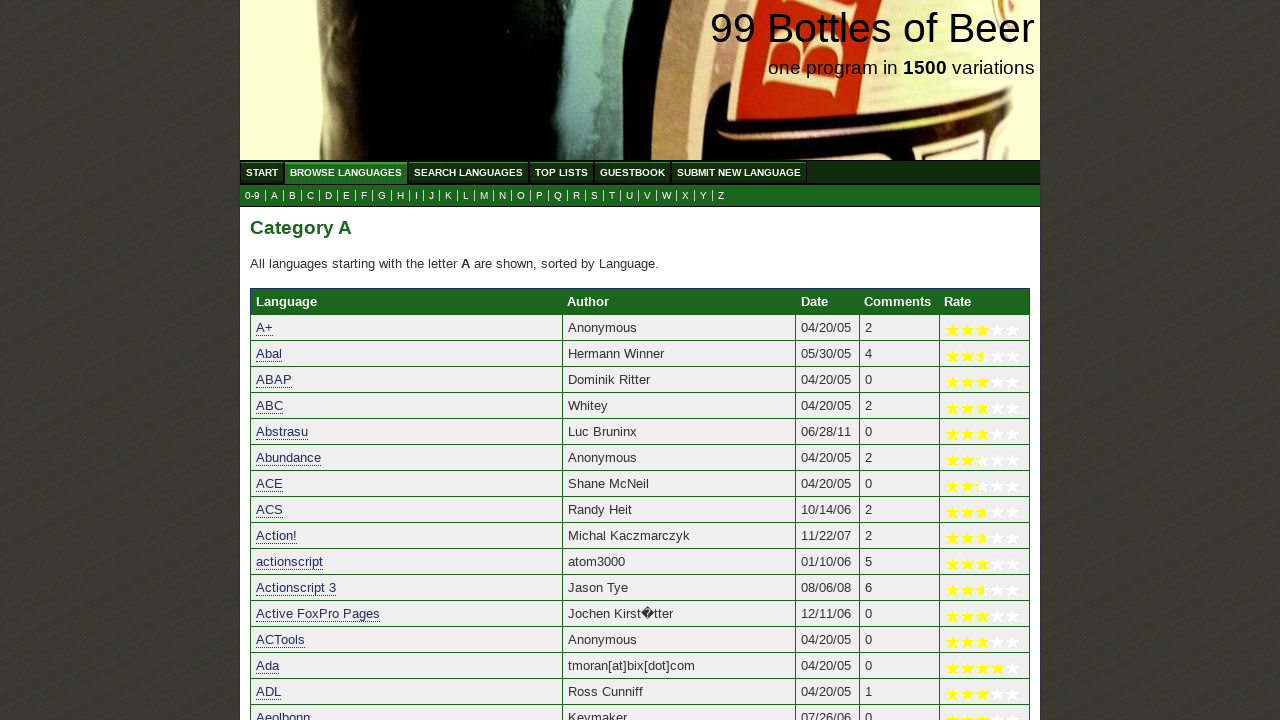

Clicked on letter I link at (416, 196) on xpath=//a[@href='i.html']
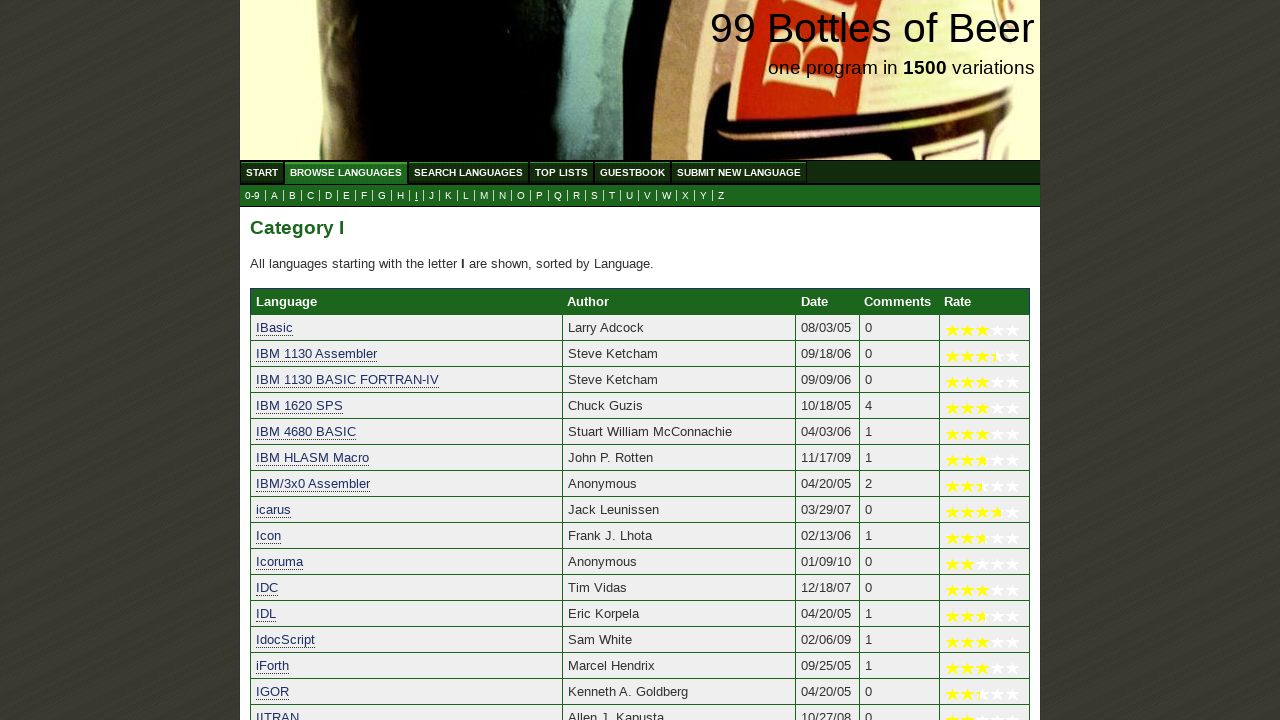

Search results for letter I loaded
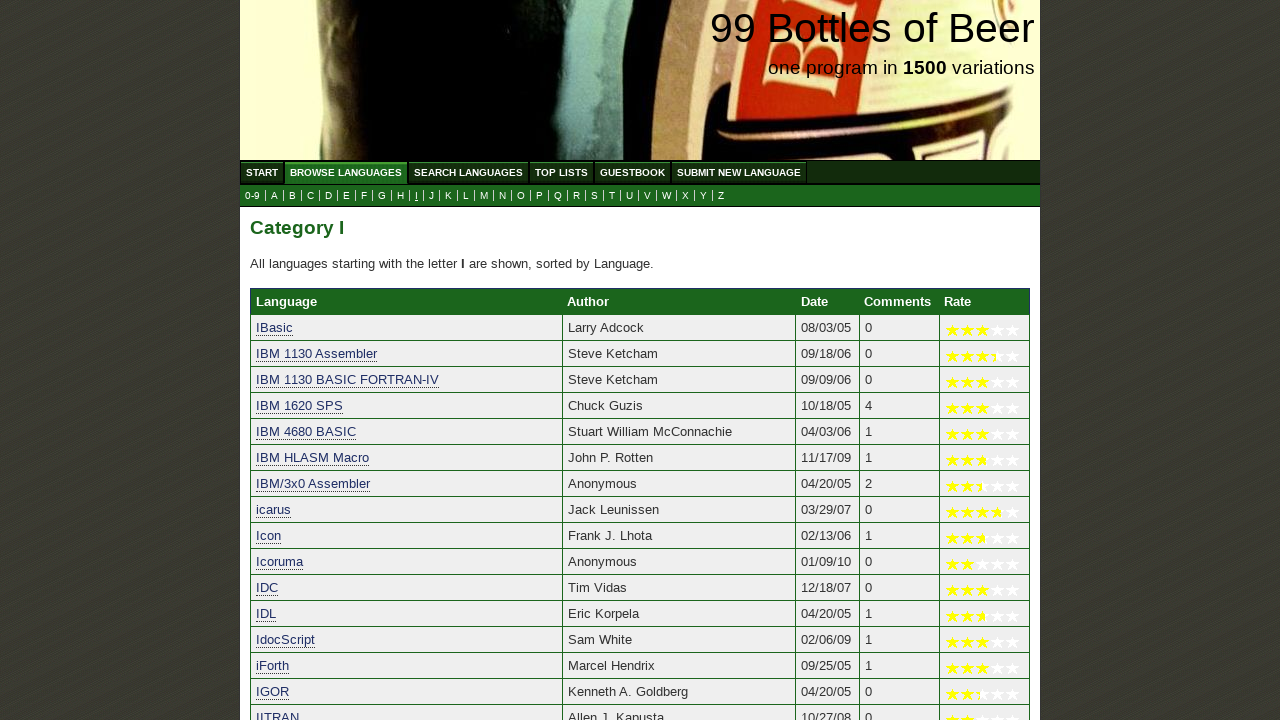

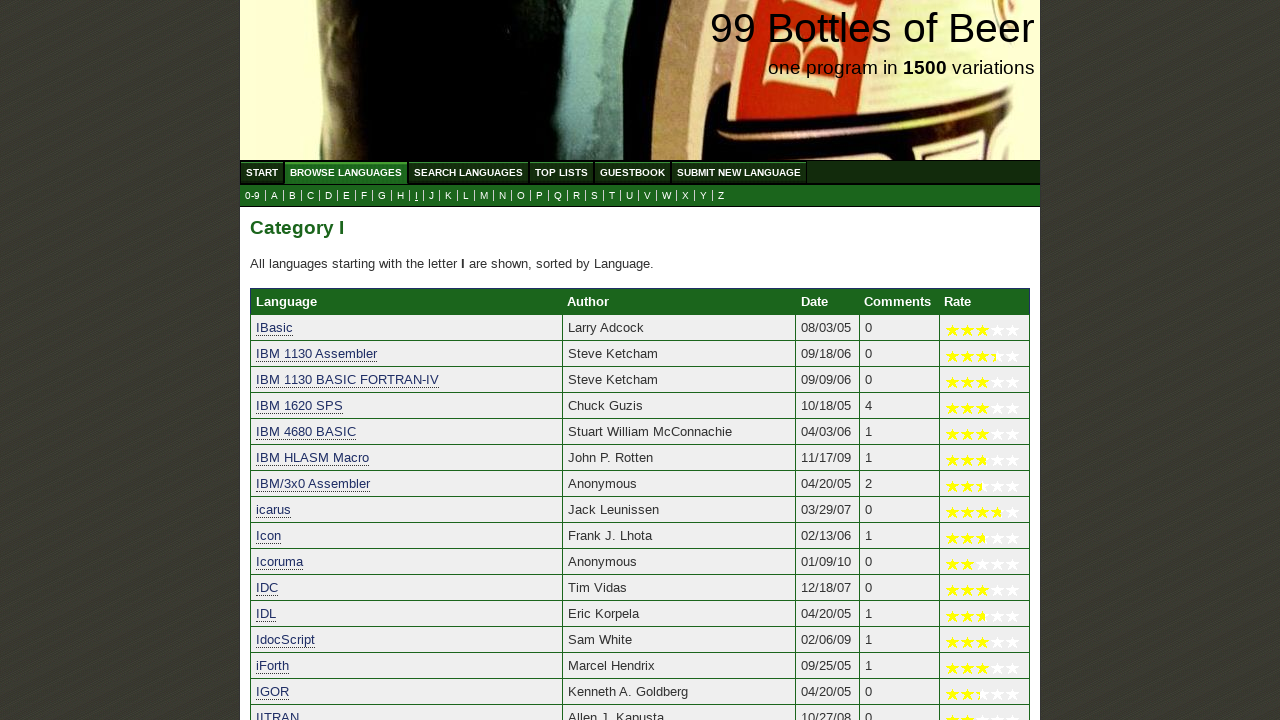